Tests window switching functionality by clicking a button to open a new window, switching to it, and interacting with elements in the new window

Starting URL: https://demo.automationtesting.in/Windows.html

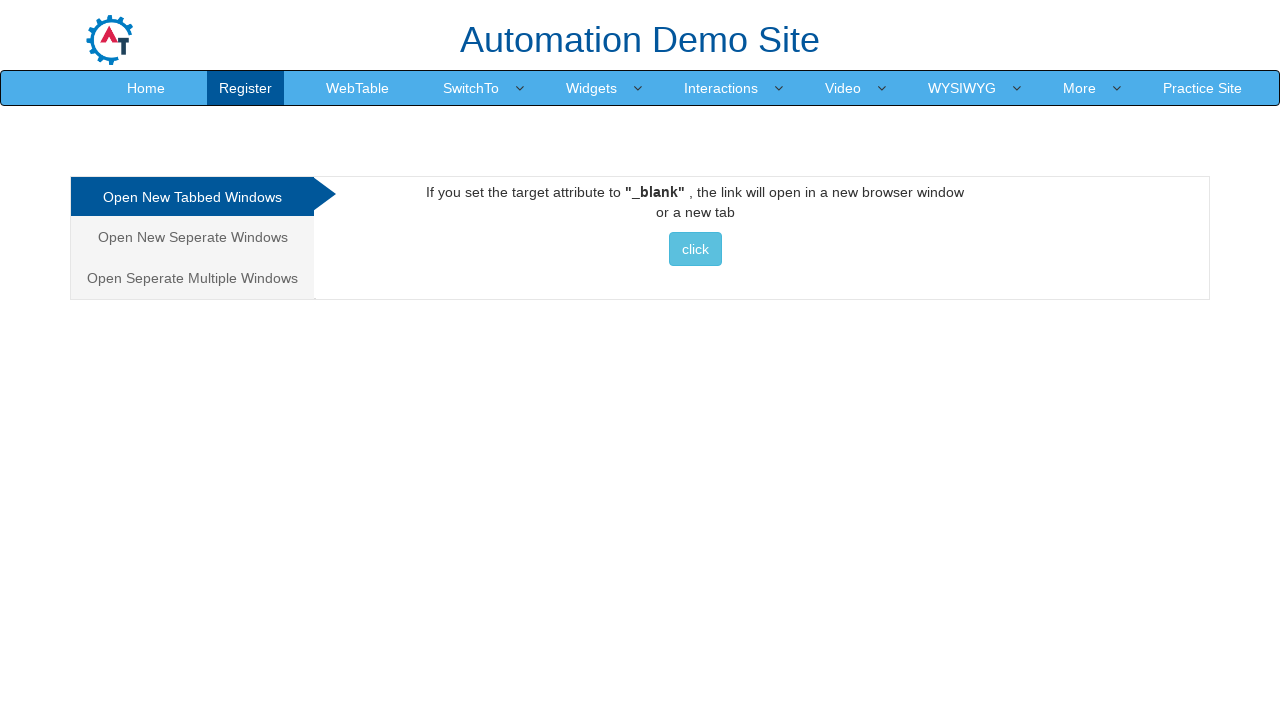

Clicked button to open new window for selenium.dev at (695, 249) on xpath=//a[@href='http://www.selenium.dev']//button[@class='btn btn-info'][normal
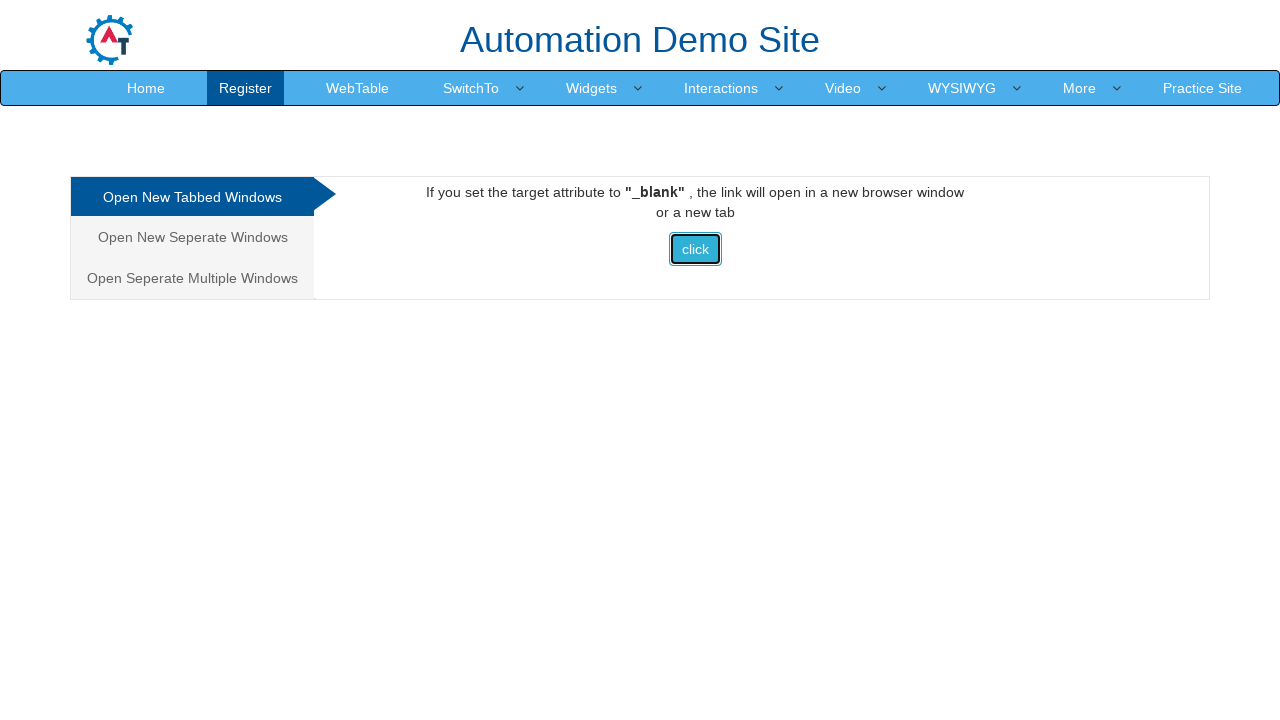

New window opened and captured
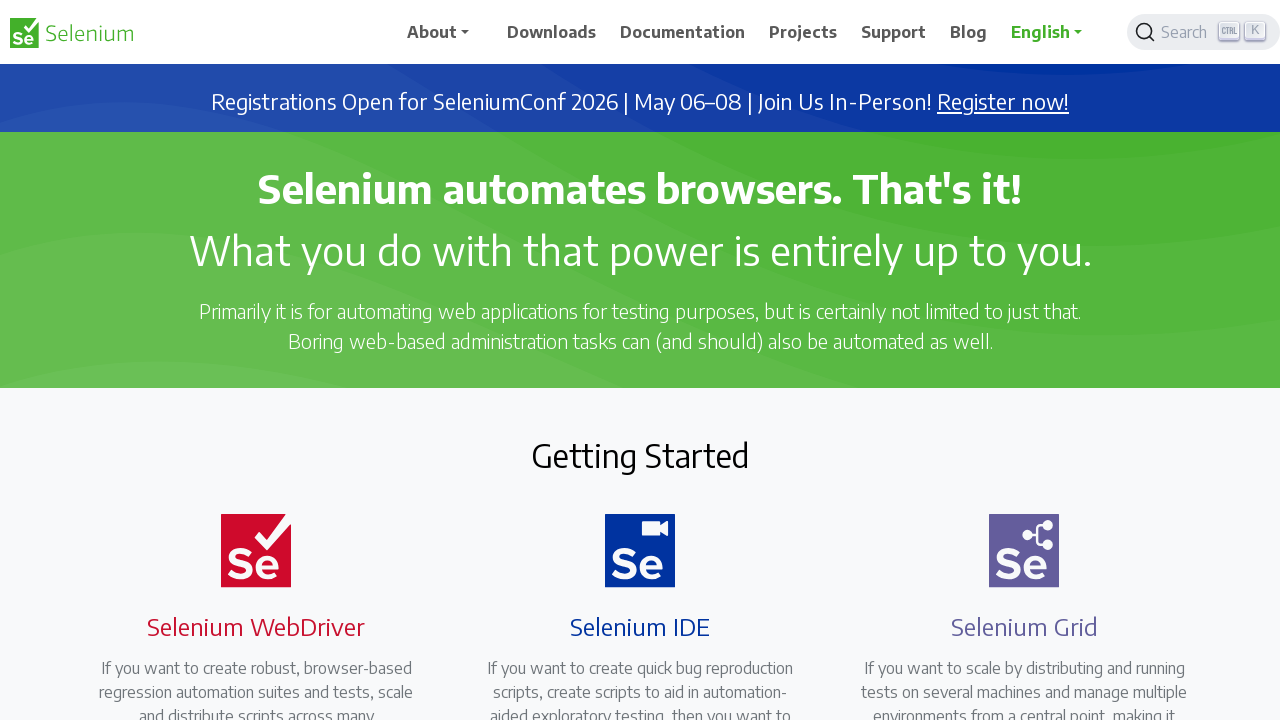

Clicked Downloads link in new window at (552, 32) on xpath=//span[normalize-space()='Downloads']
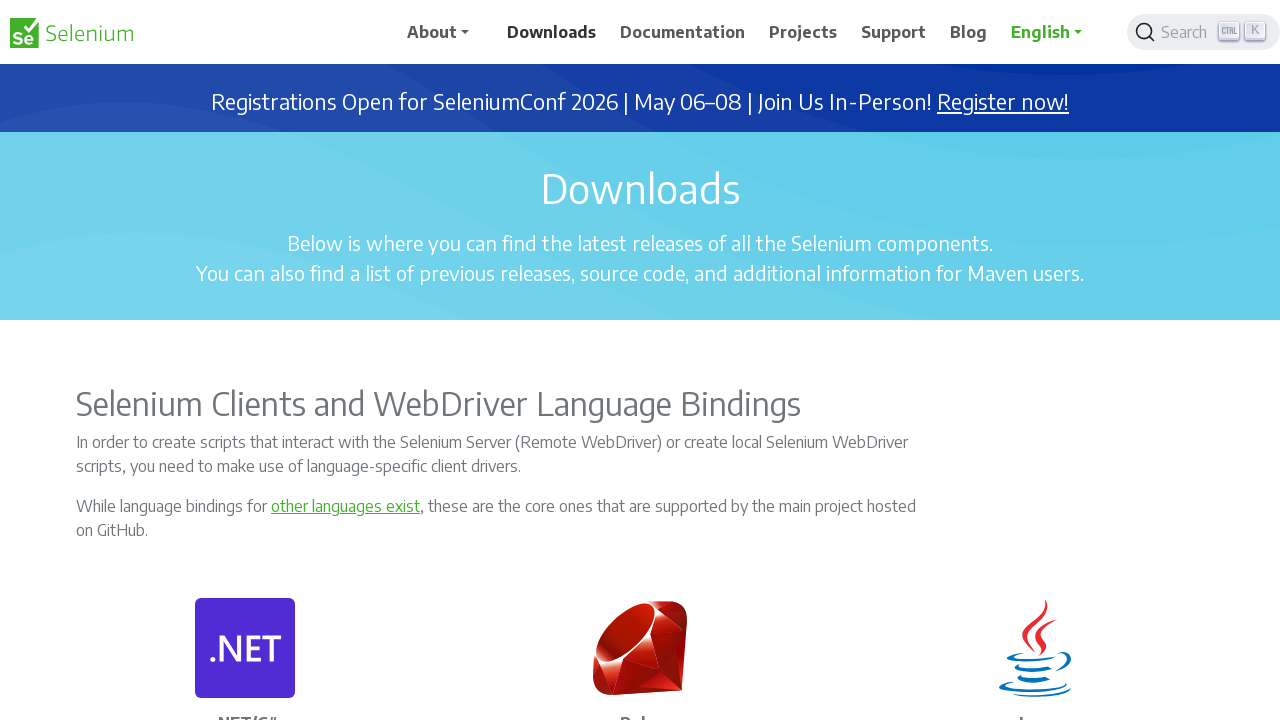

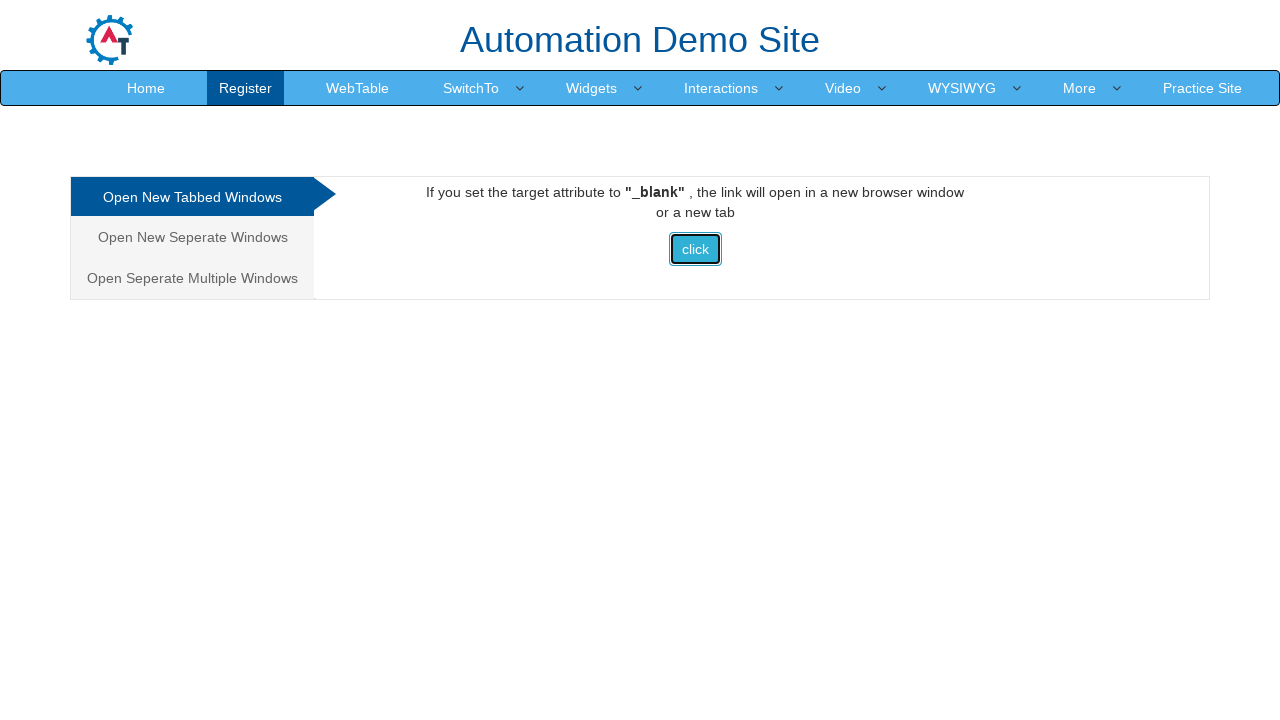